Tests checkbox functionality by navigating to the checkboxes page and toggling checkbox states multiple times to verify they can be checked and unchecked properly

Starting URL: https://the-internet.herokuapp.com/

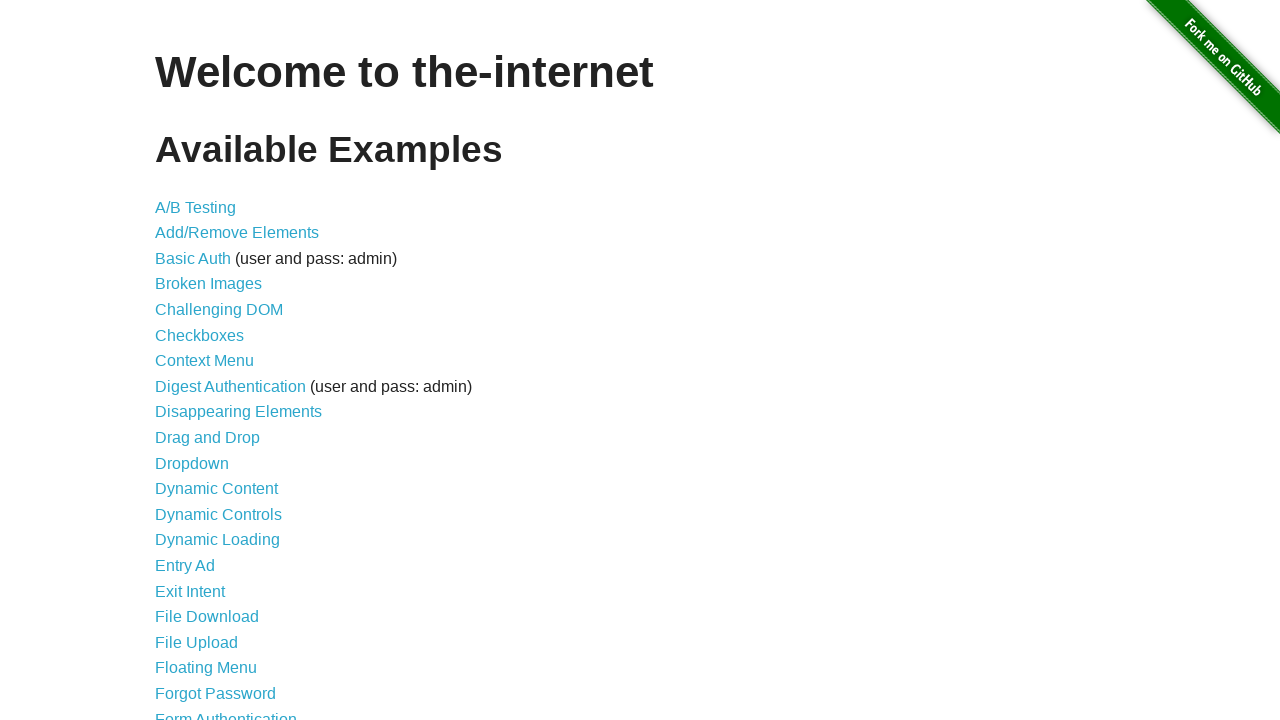

Clicked on Checkboxes link to navigate to checkbox page at (200, 335) on text=Checkboxes
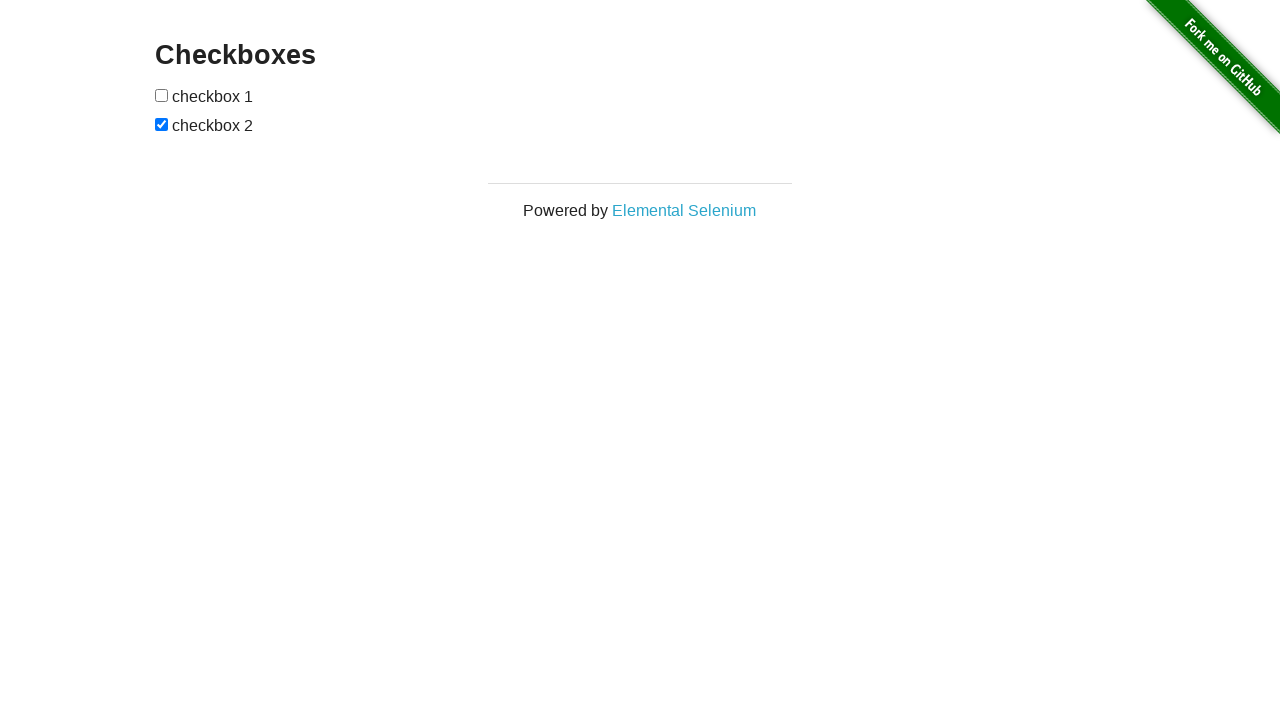

Waited for checkboxes to be visible
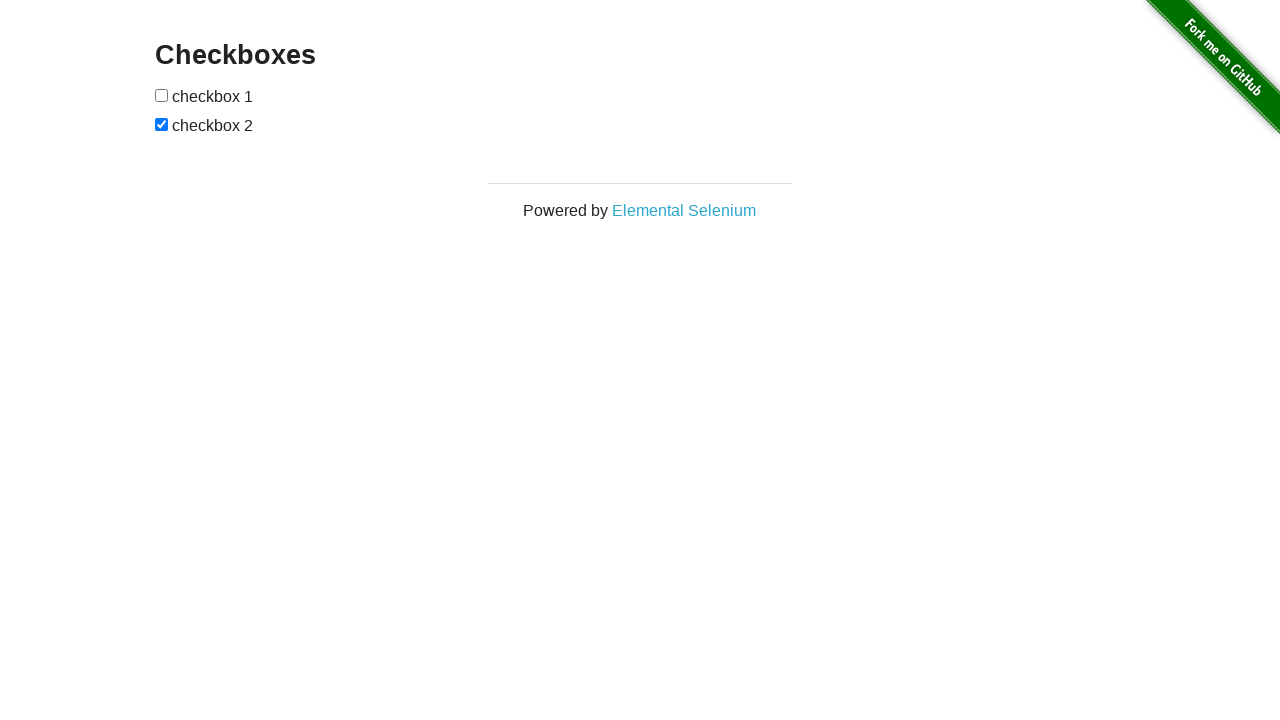

Located all checkbox elements
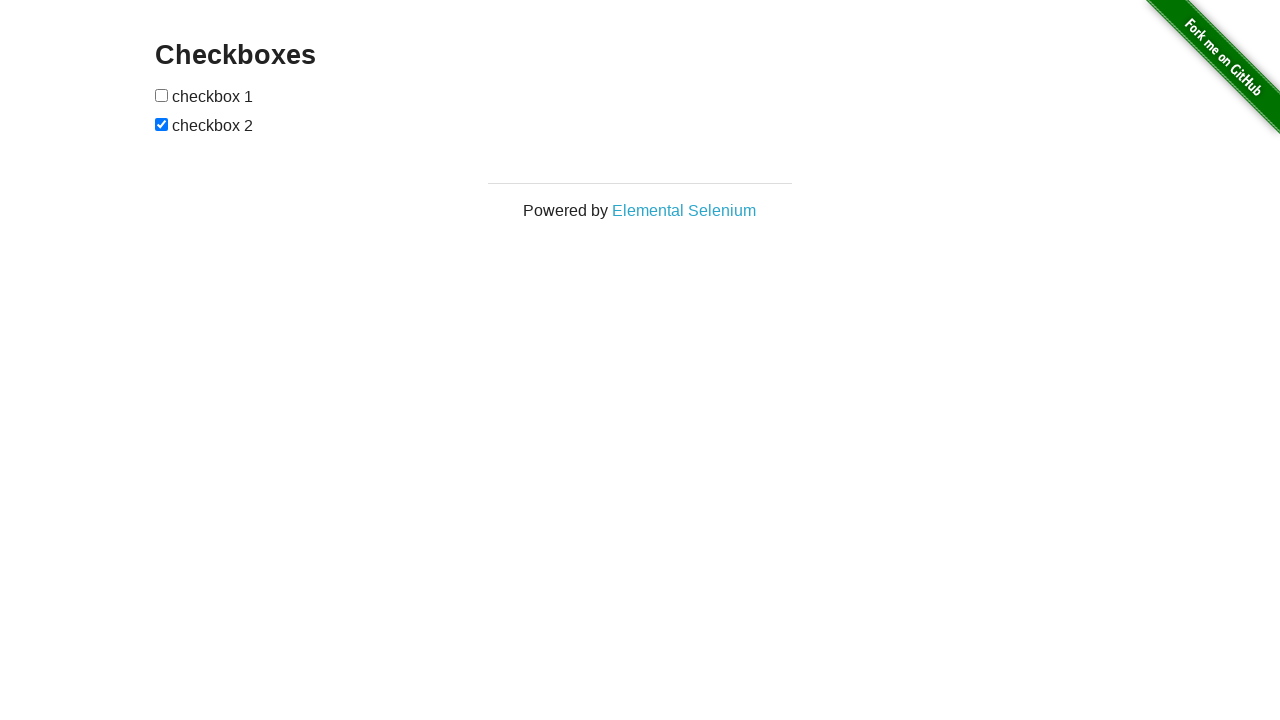

Located first checkbox
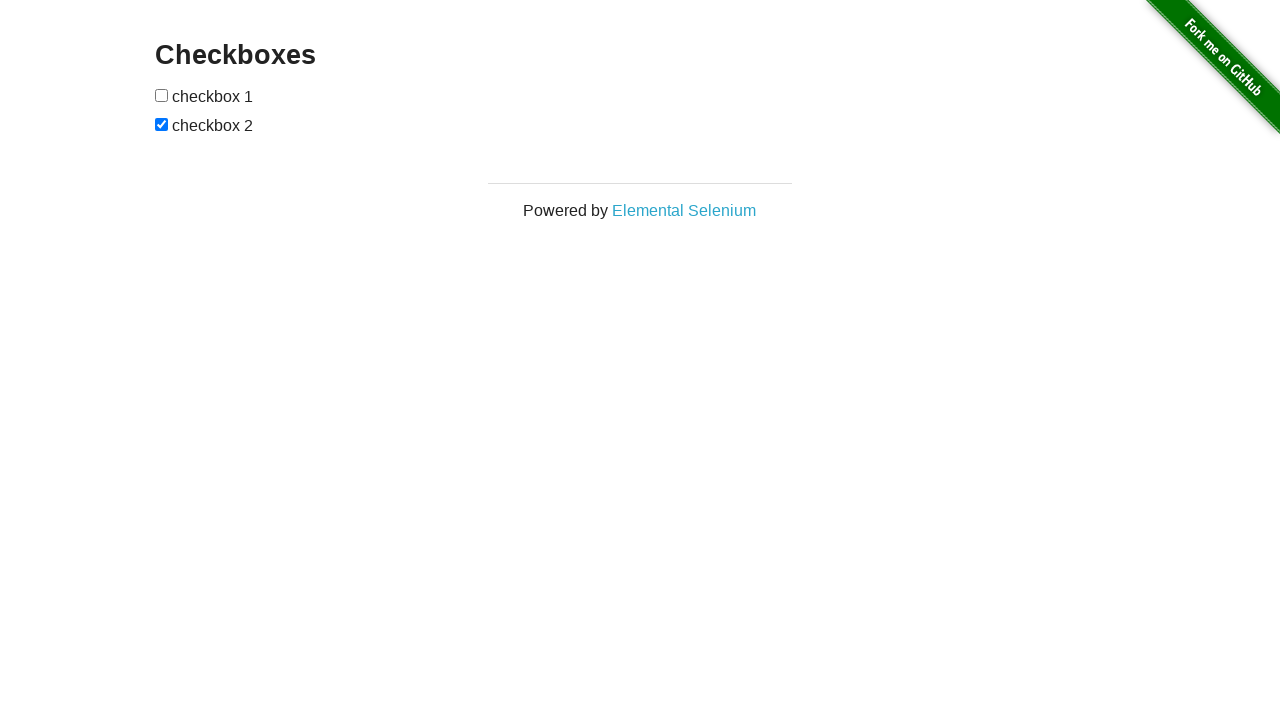

Located second checkbox
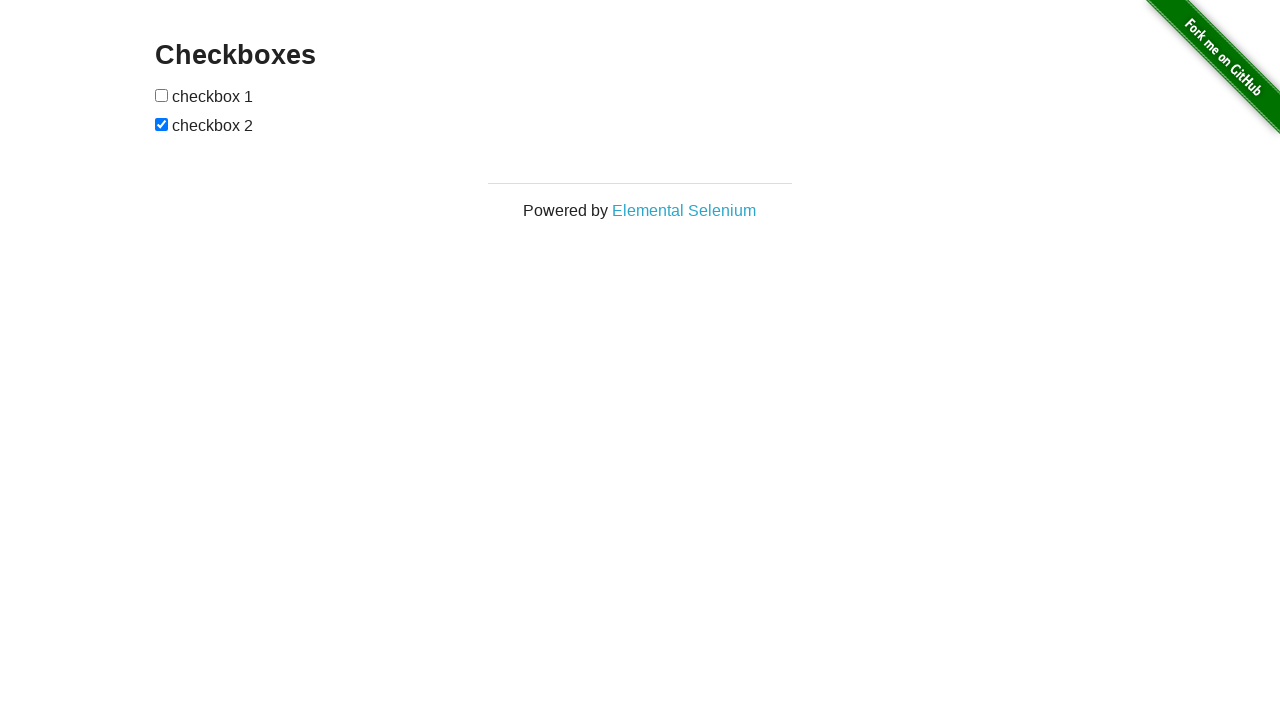

Checked first checkbox at (162, 95) on input[type='checkbox'] >> nth=0
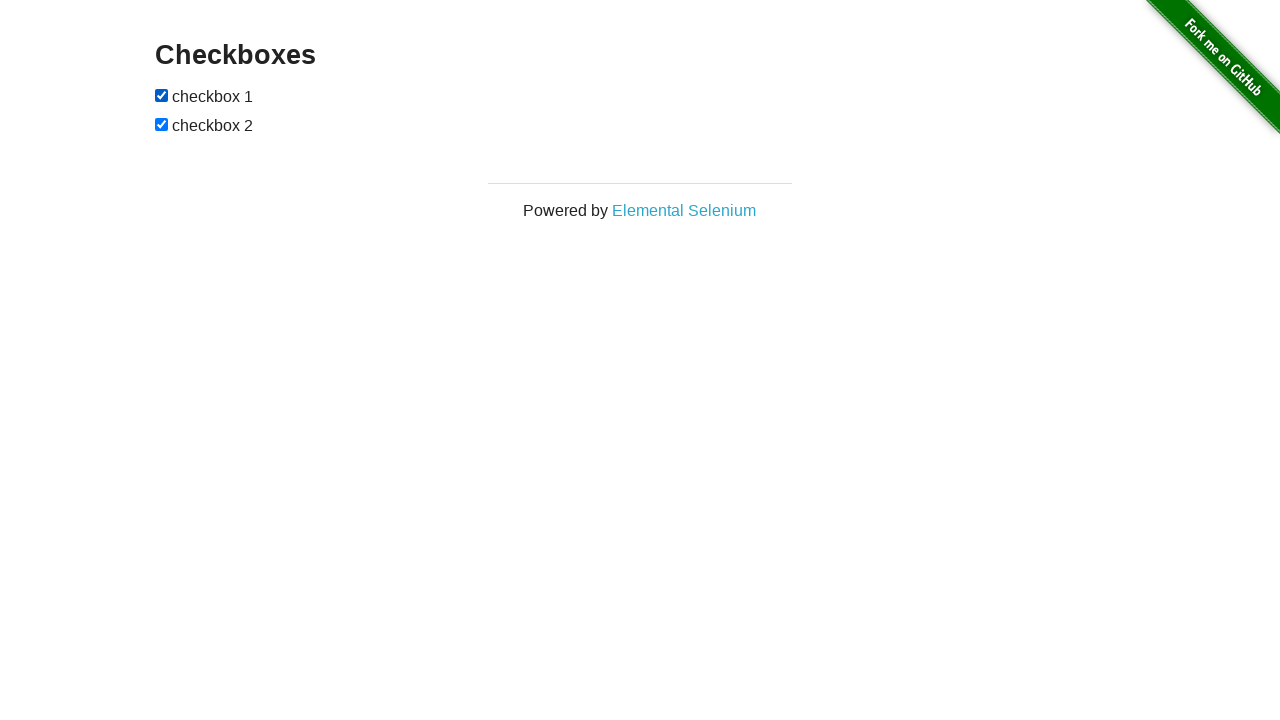

Unchecked first checkbox again at (162, 95) on input[type='checkbox'] >> nth=0
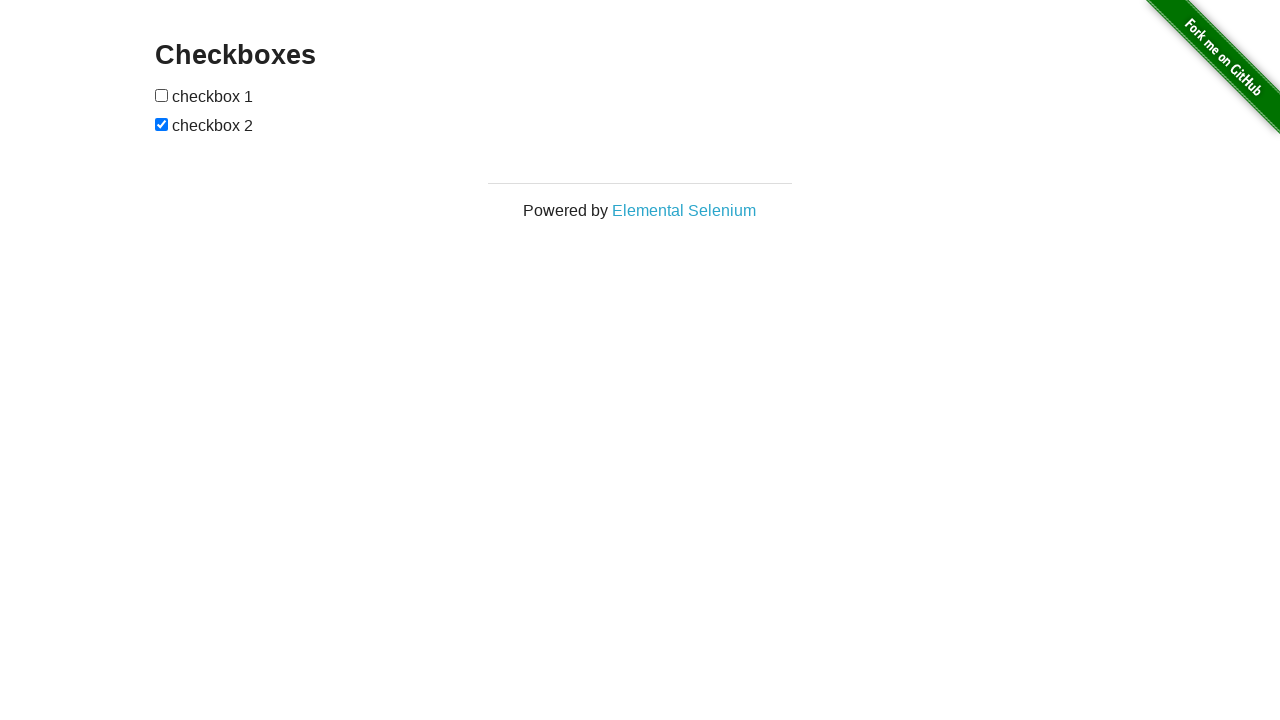

Toggled second checkbox state at (162, 124) on input[type='checkbox'] >> nth=1
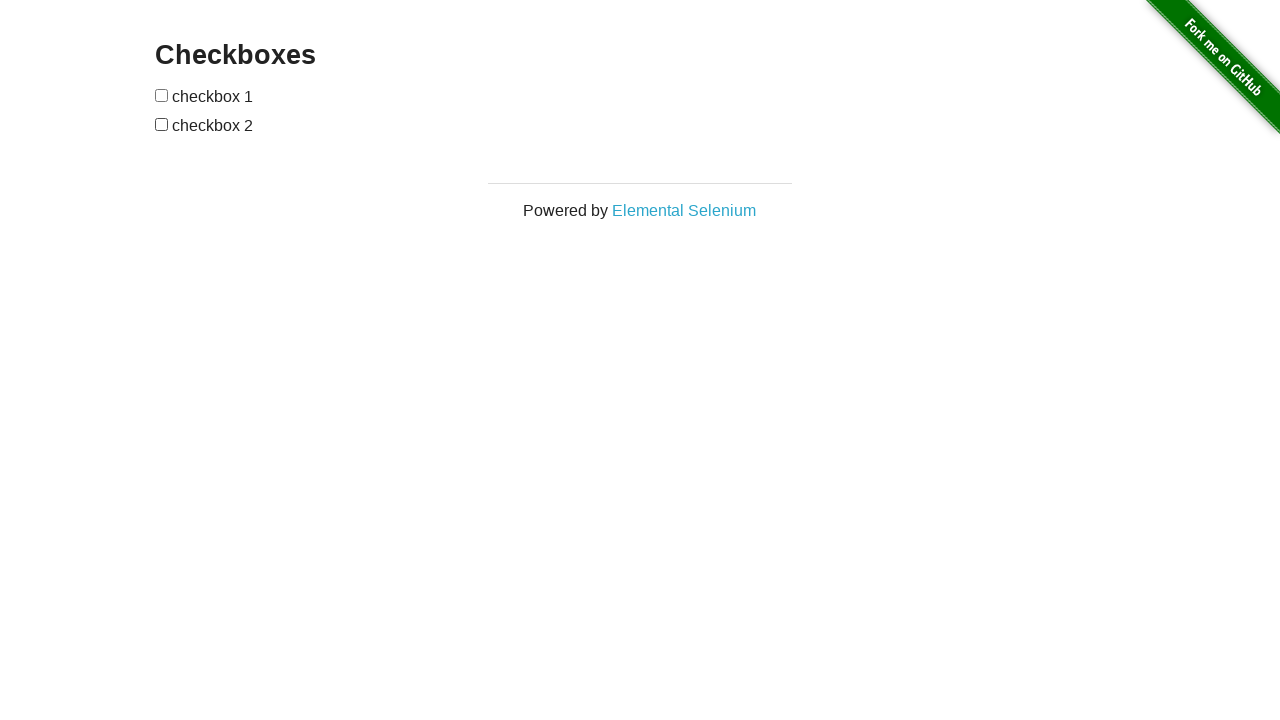

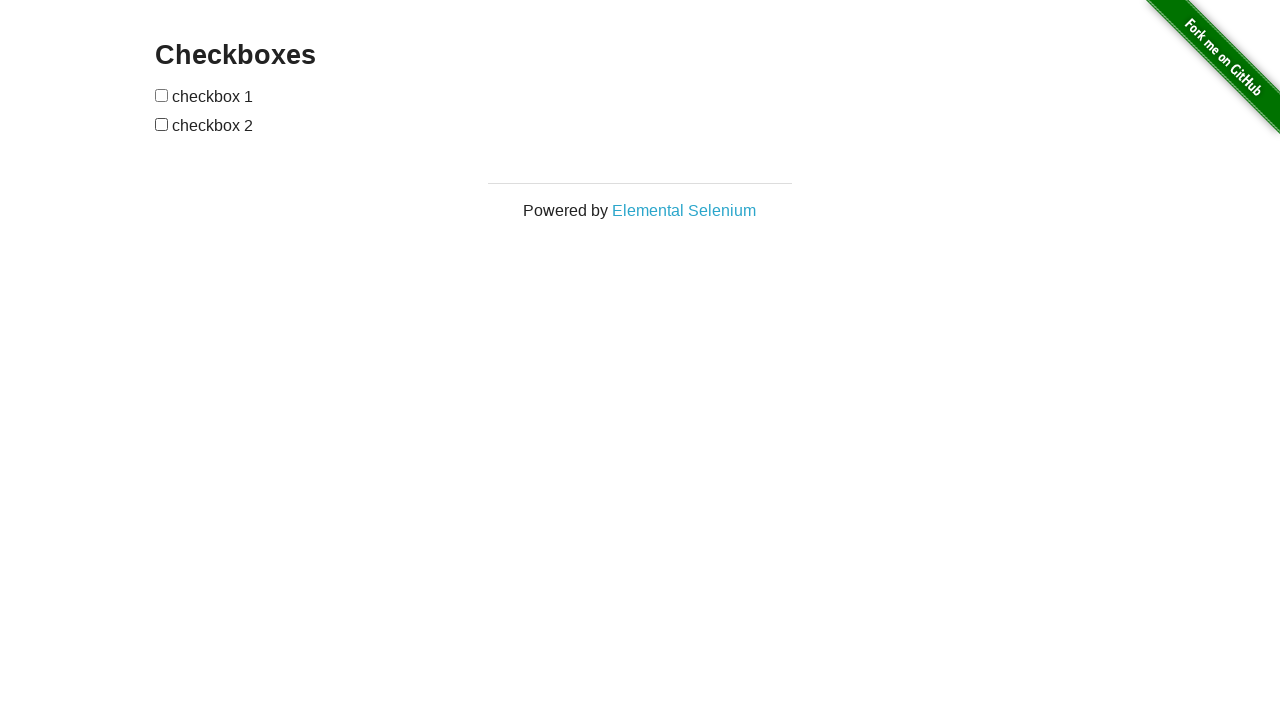